Navigates to OpenCart website, maximizes the window, and verifies the page title

Starting URL: https://www.opencart.com/

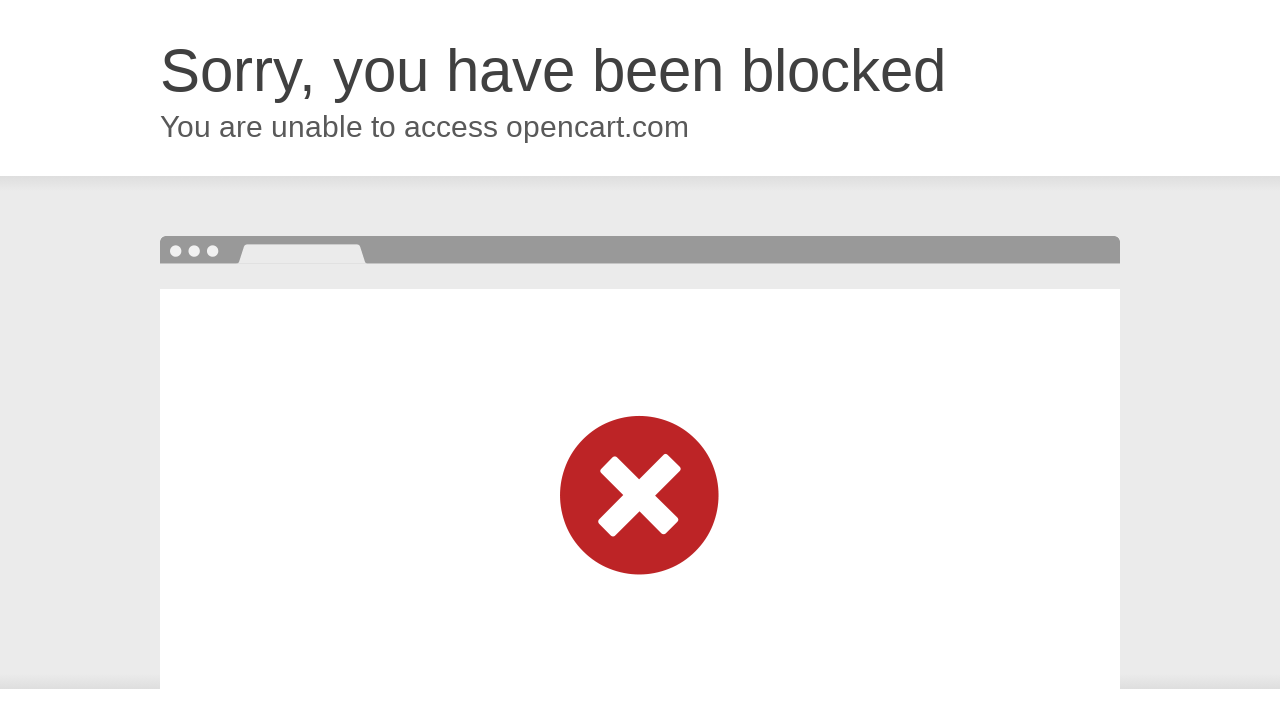

Navigated to OpenCart website
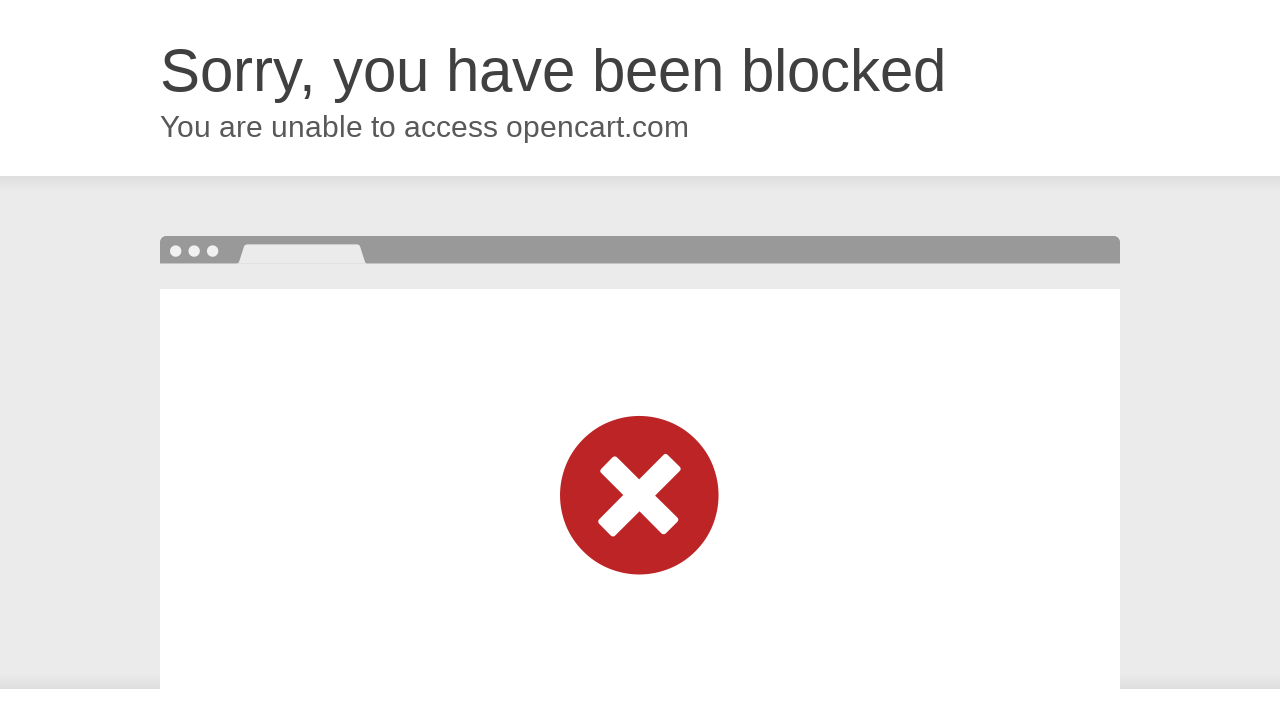

Maximized window to 1920x1080
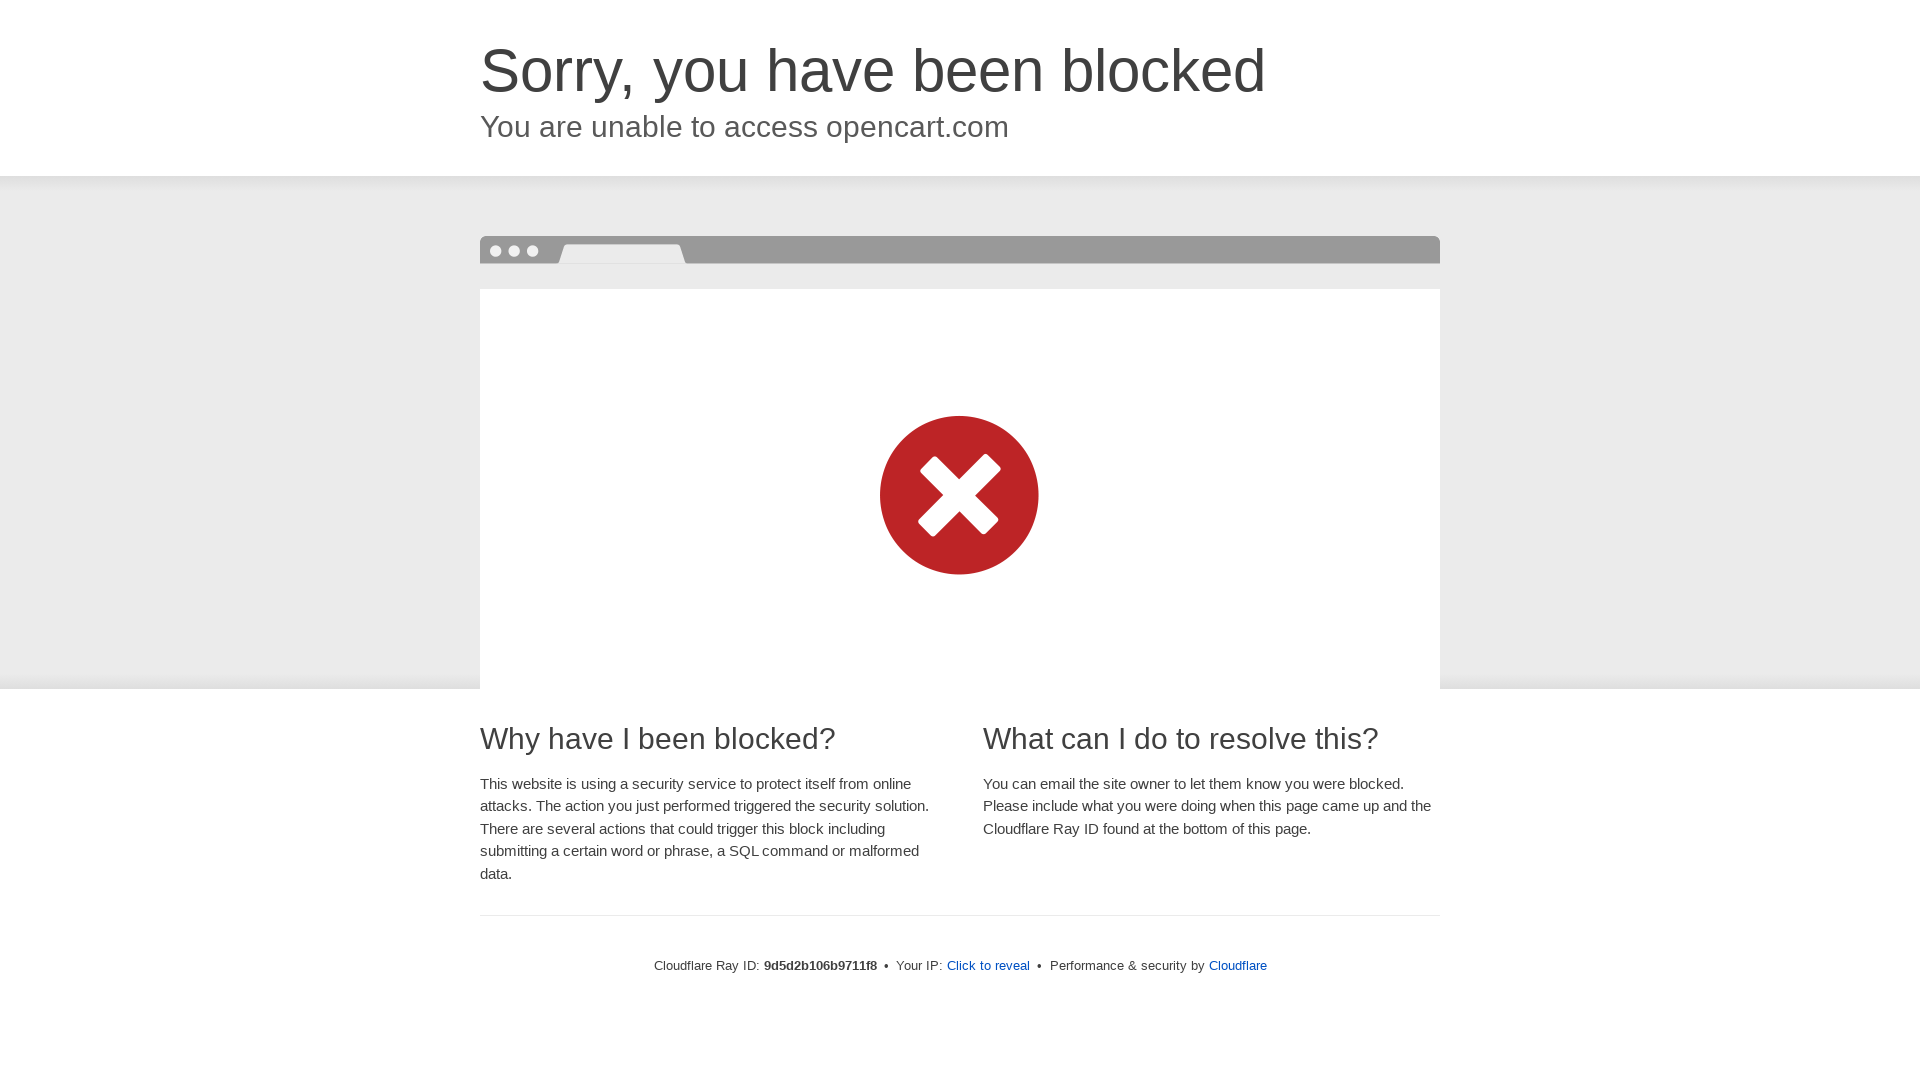

Retrieved page title: 'Attention Required! | Cloudflare'
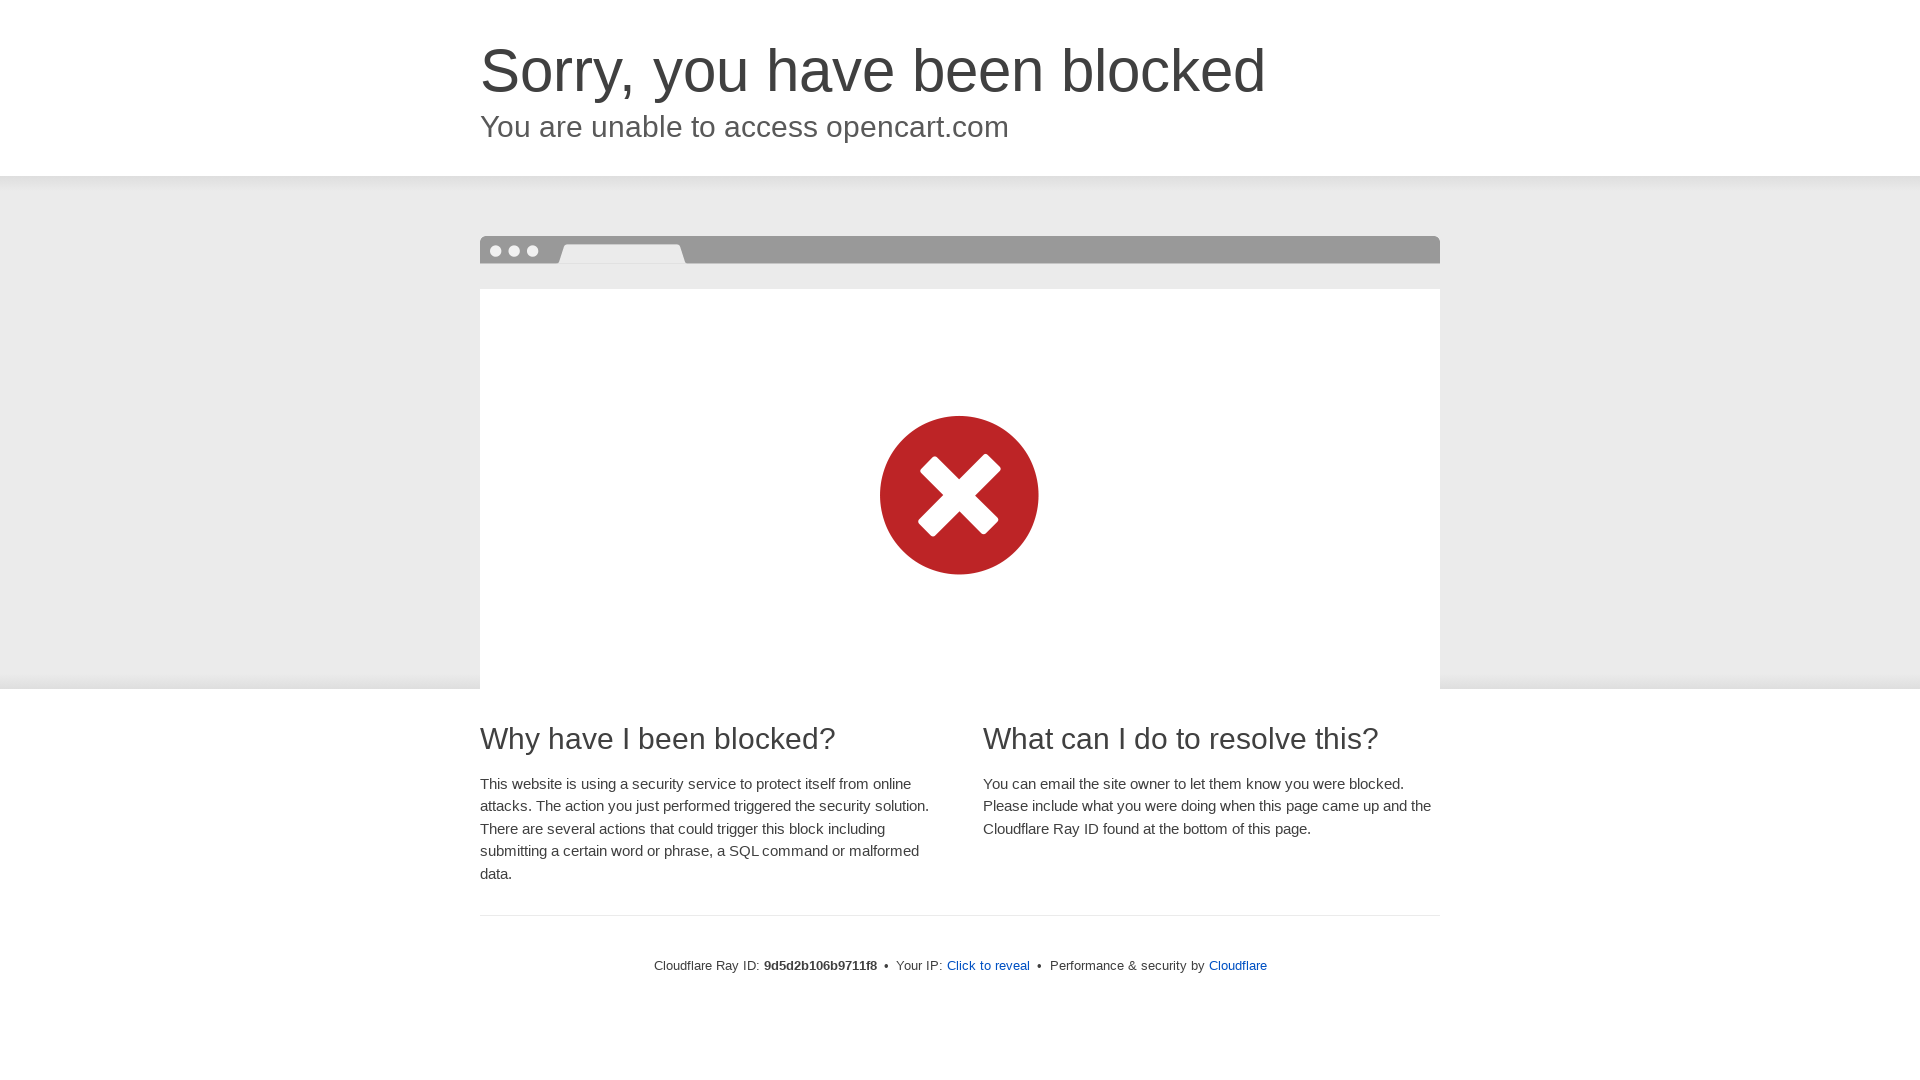

Page title verification failed - expected 'Demo' but got 'Attention Required! | Cloudflare'
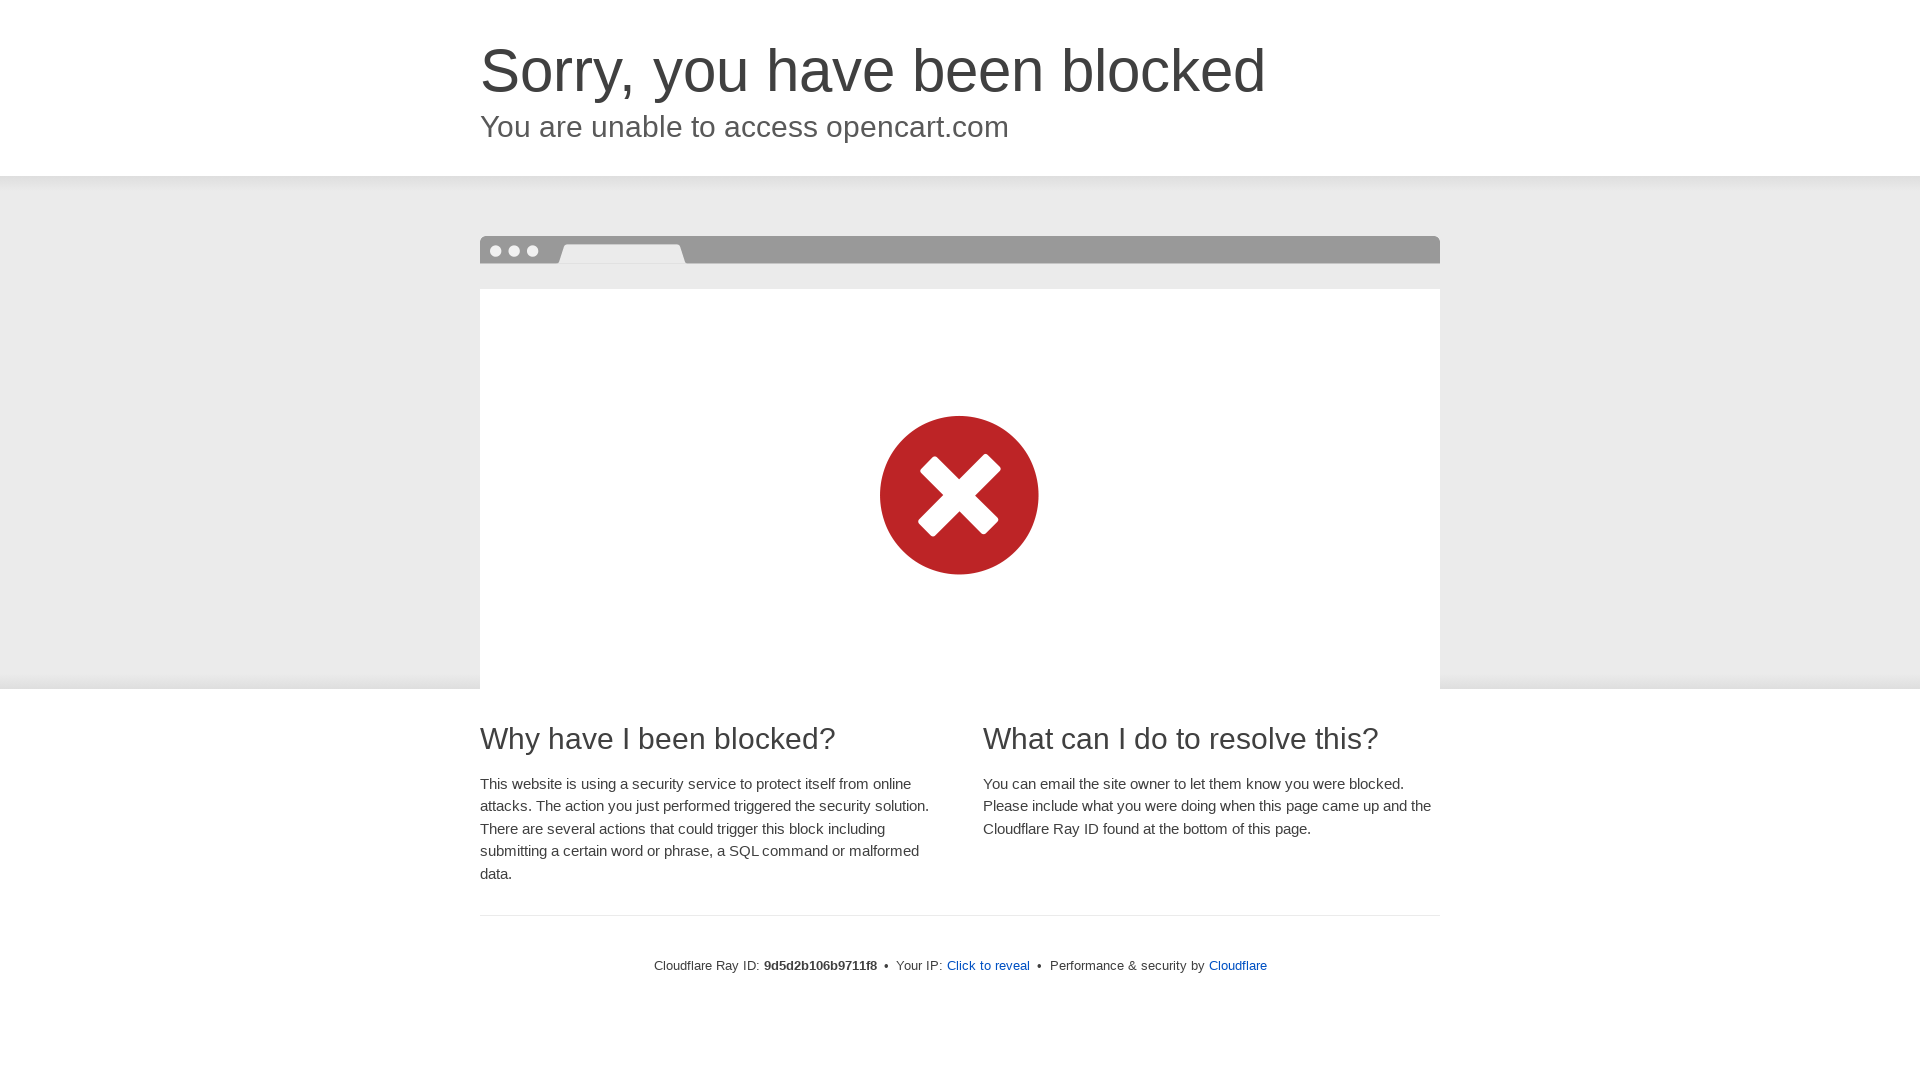

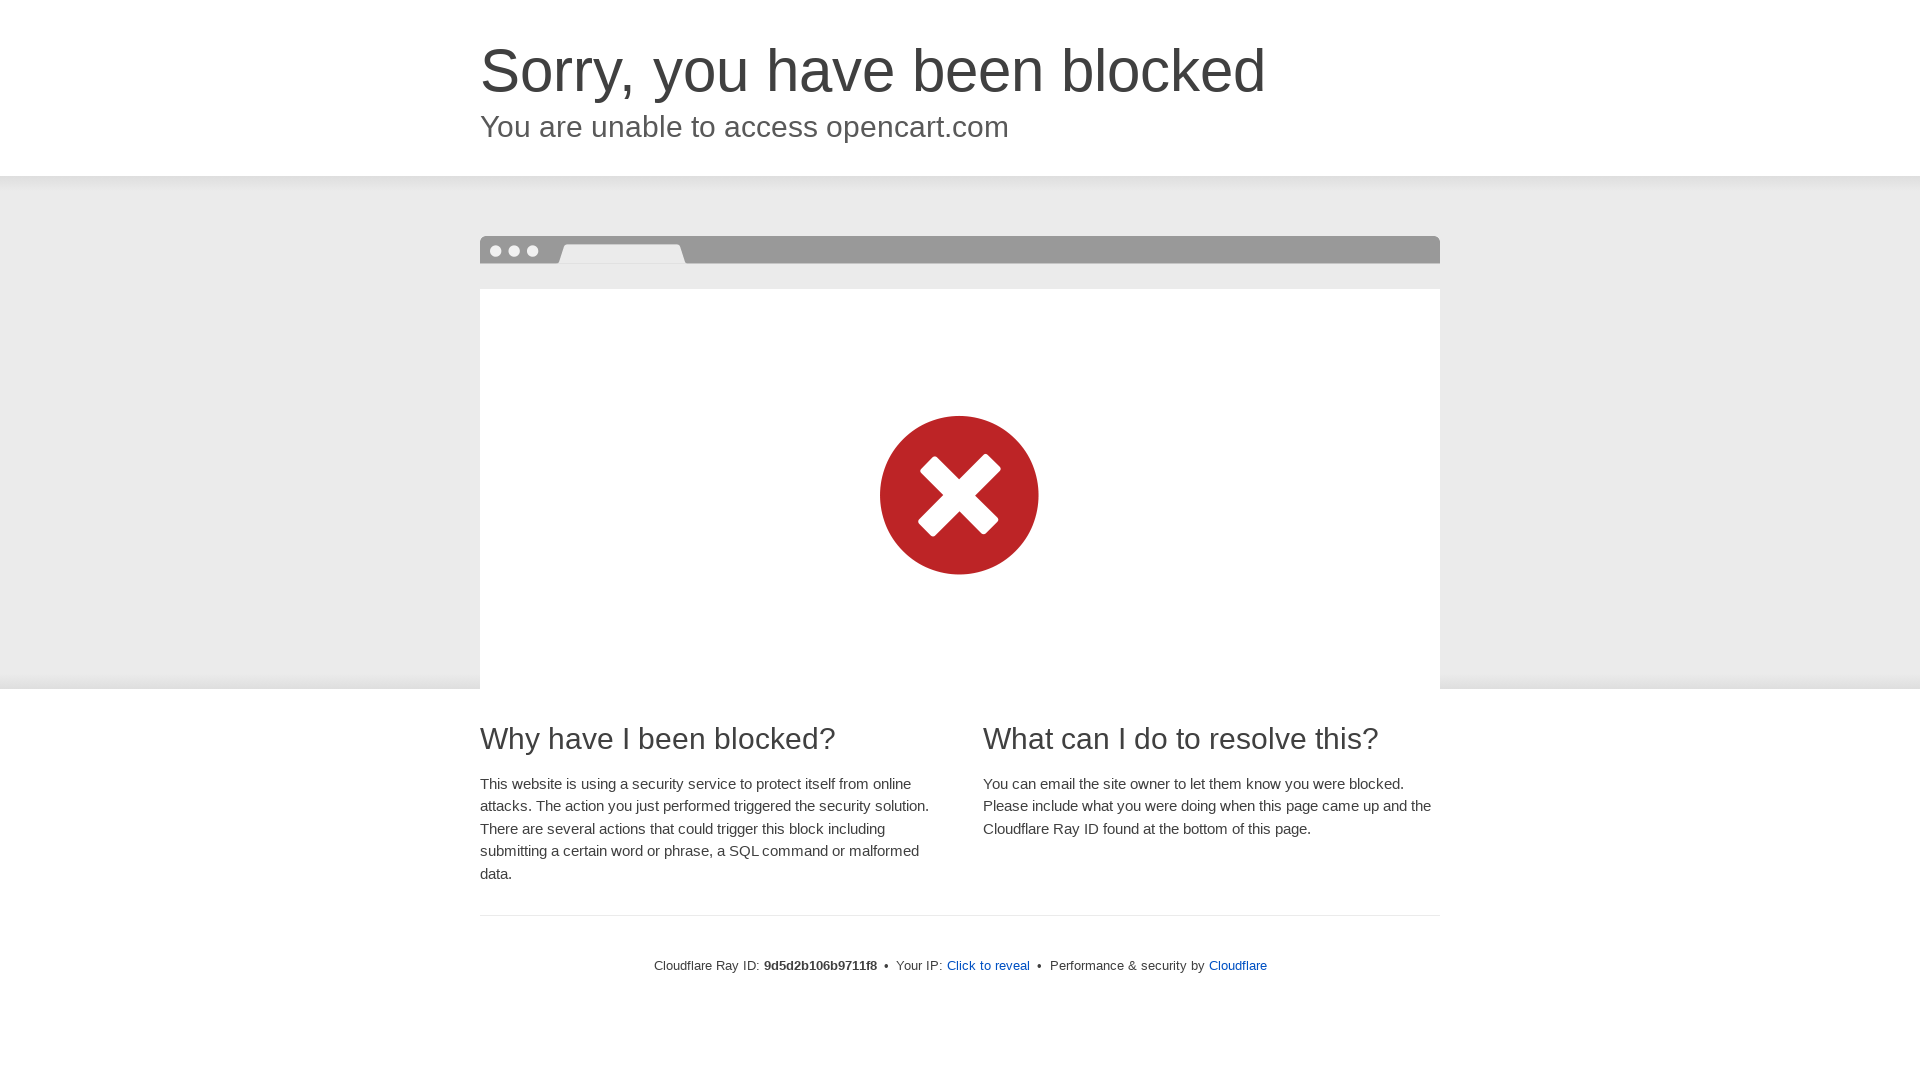